Tests dropdown functionality on a practice website by interacting with multi-select superhero dropdown and single-select fruit dropdown, selecting options by value, index, and visible text.

Starting URL: https://letcode.in/dropdowns

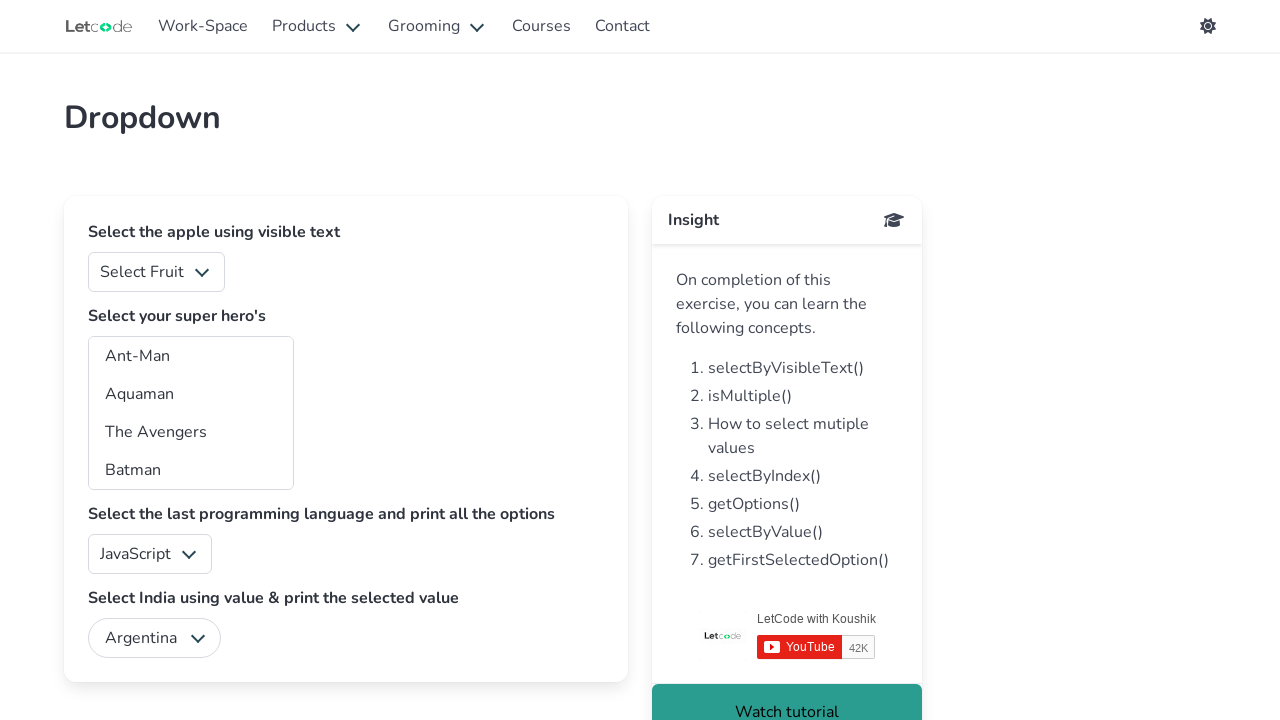

Waited for superheros dropdown to load
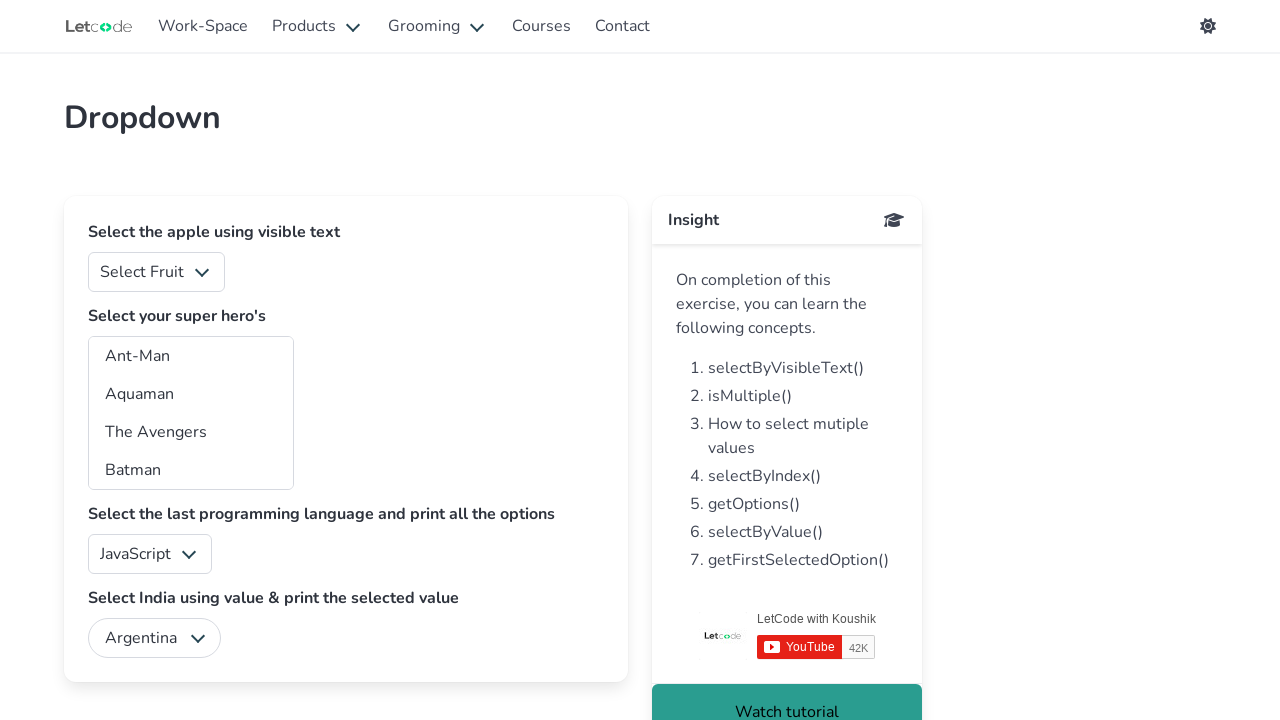

Selected 'Apple' from fruits dropdown by label on #fruits
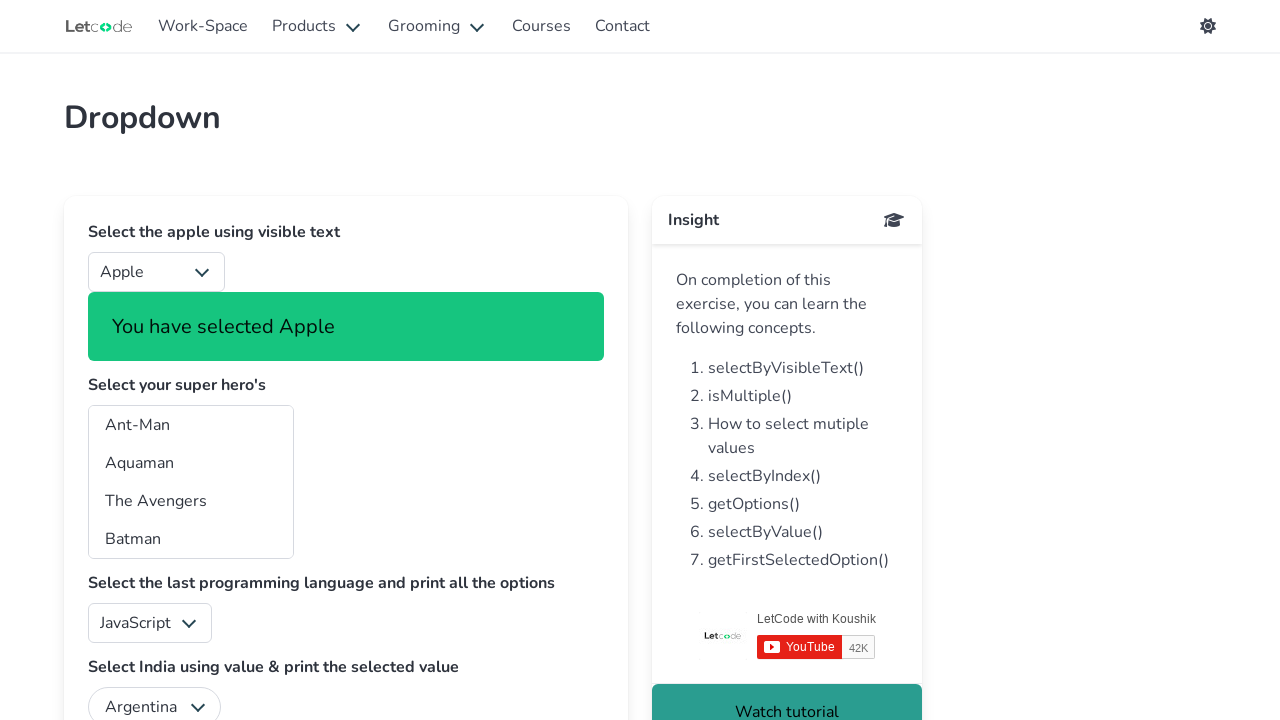

Selected 'am' (Ant Man) from superheros dropdown by value on #superheros
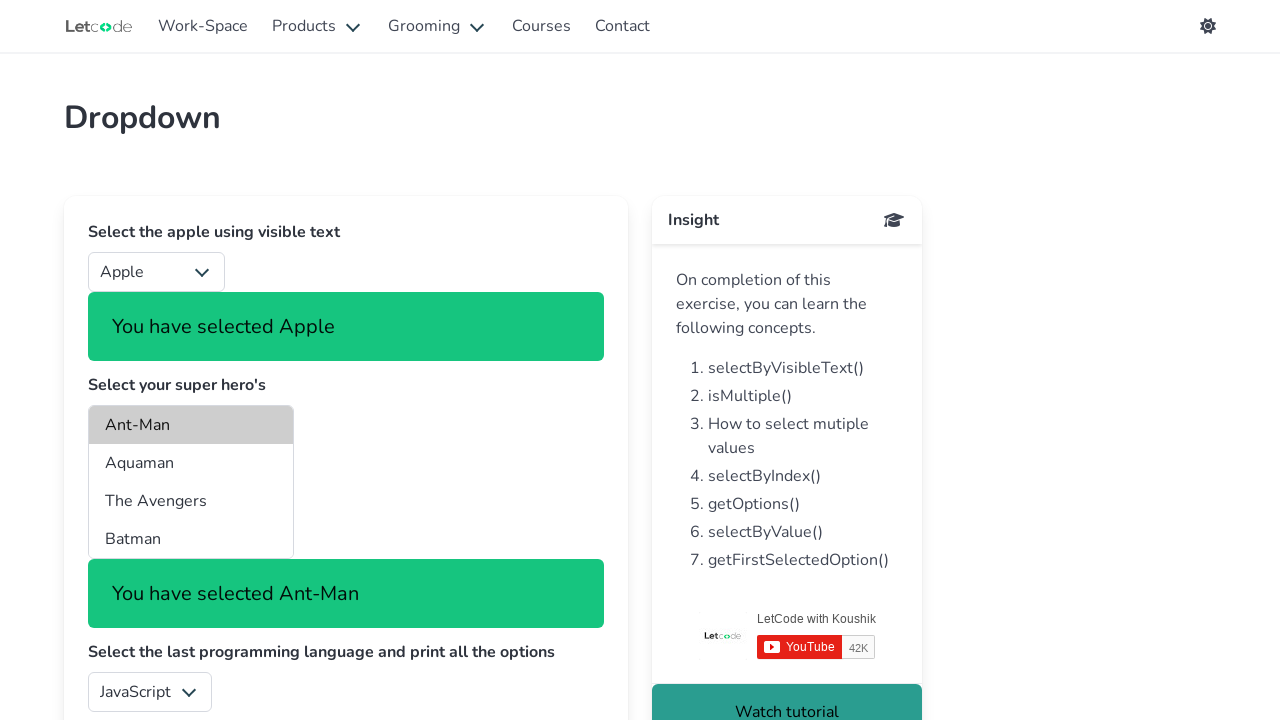

Selected 3rd option from superheros dropdown by index on #superheros
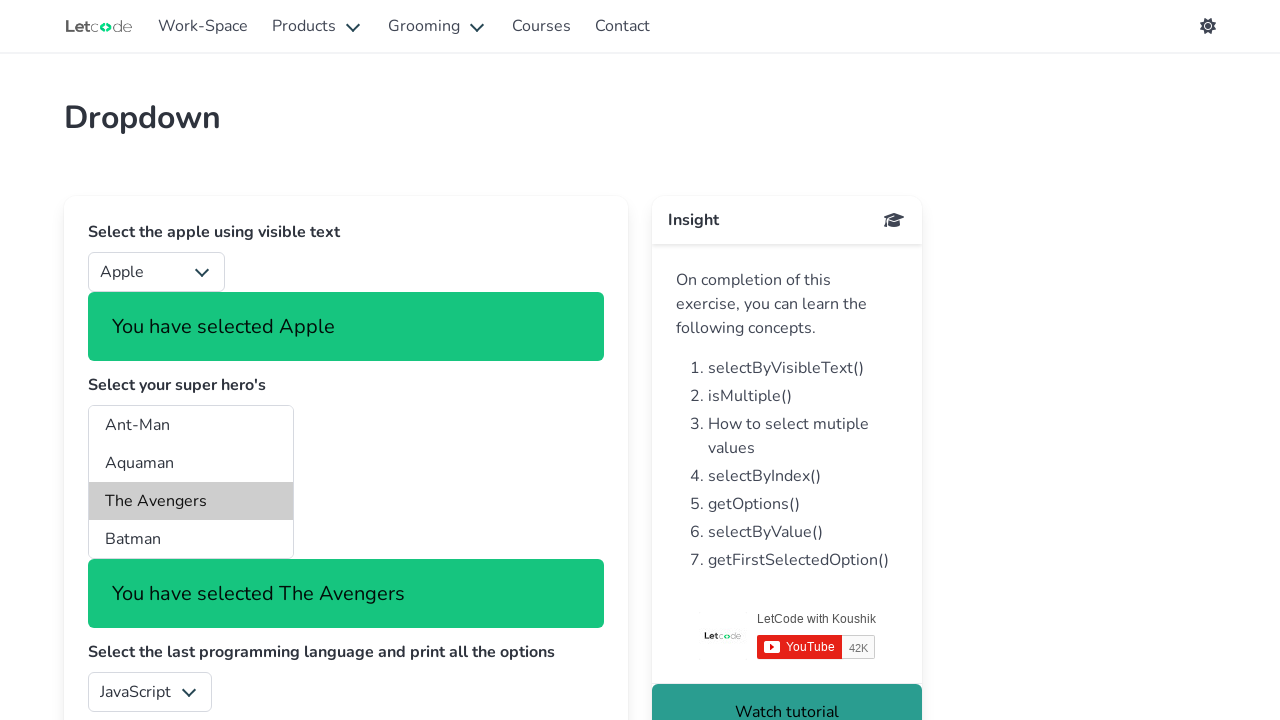

Selected multiple values ['am', 'aq'] from superheros dropdown to verify multi-select functionality on #superheros
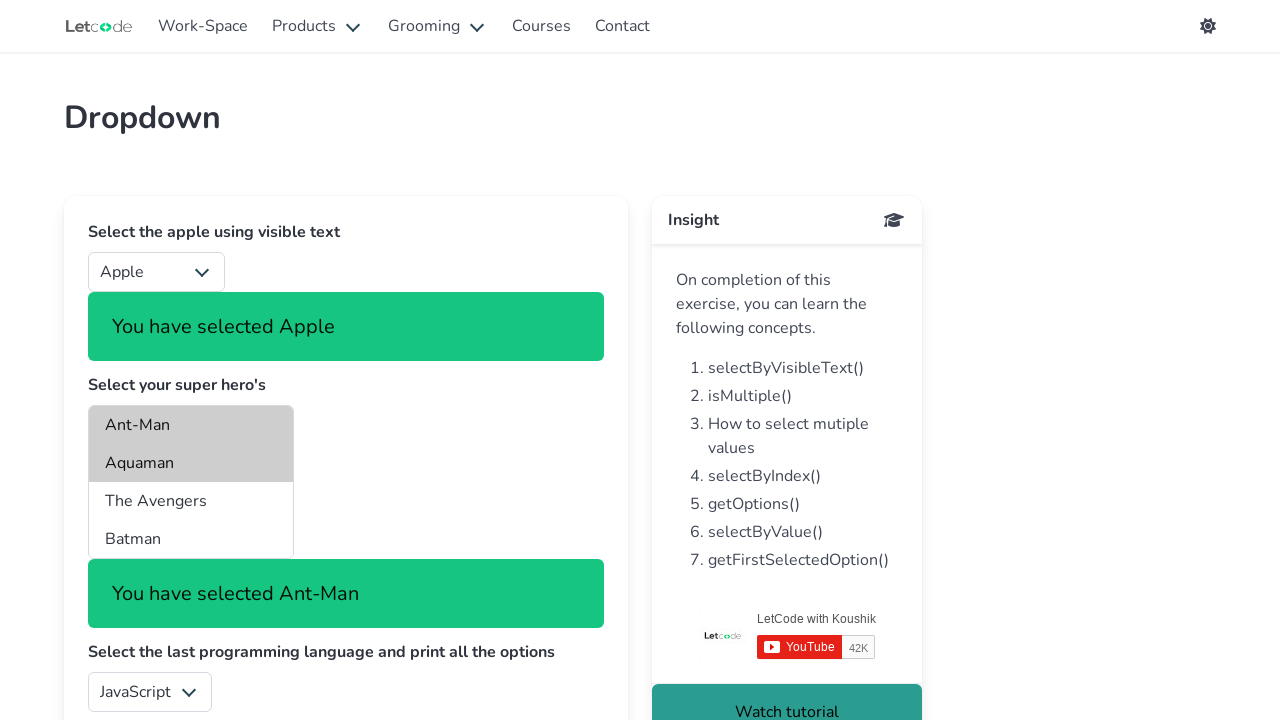

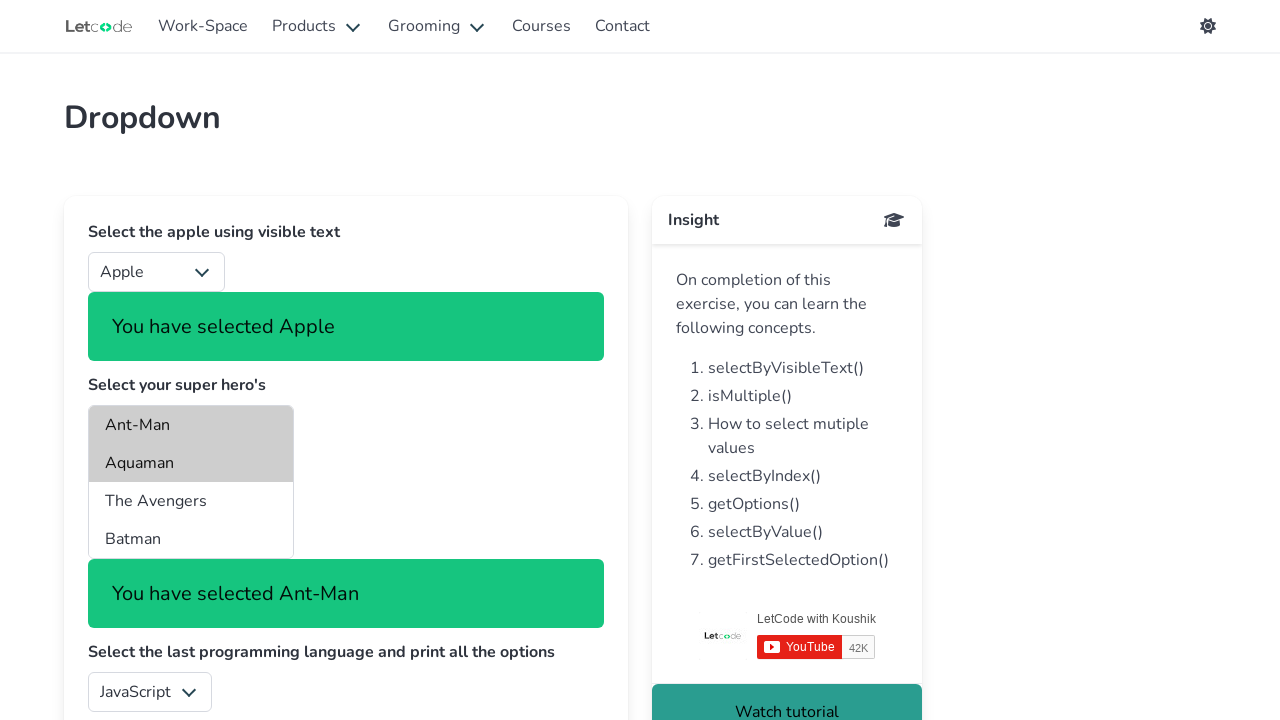